Tests selecting multiple non-consecutive items by holding Control key and clicking on items 1, 3, 6, and 11

Starting URL: https://jqueryui.com/resources/demos/selectable/display-grid.html

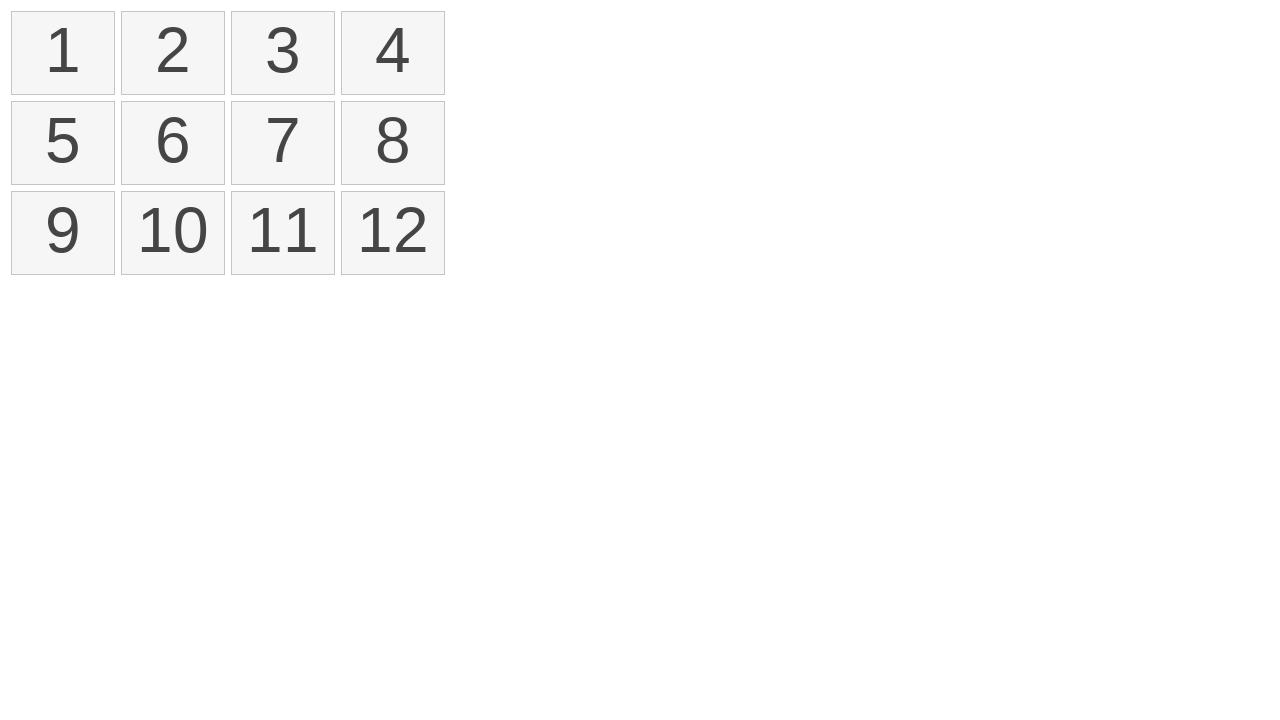

Pressed Control key down to enable multi-select mode
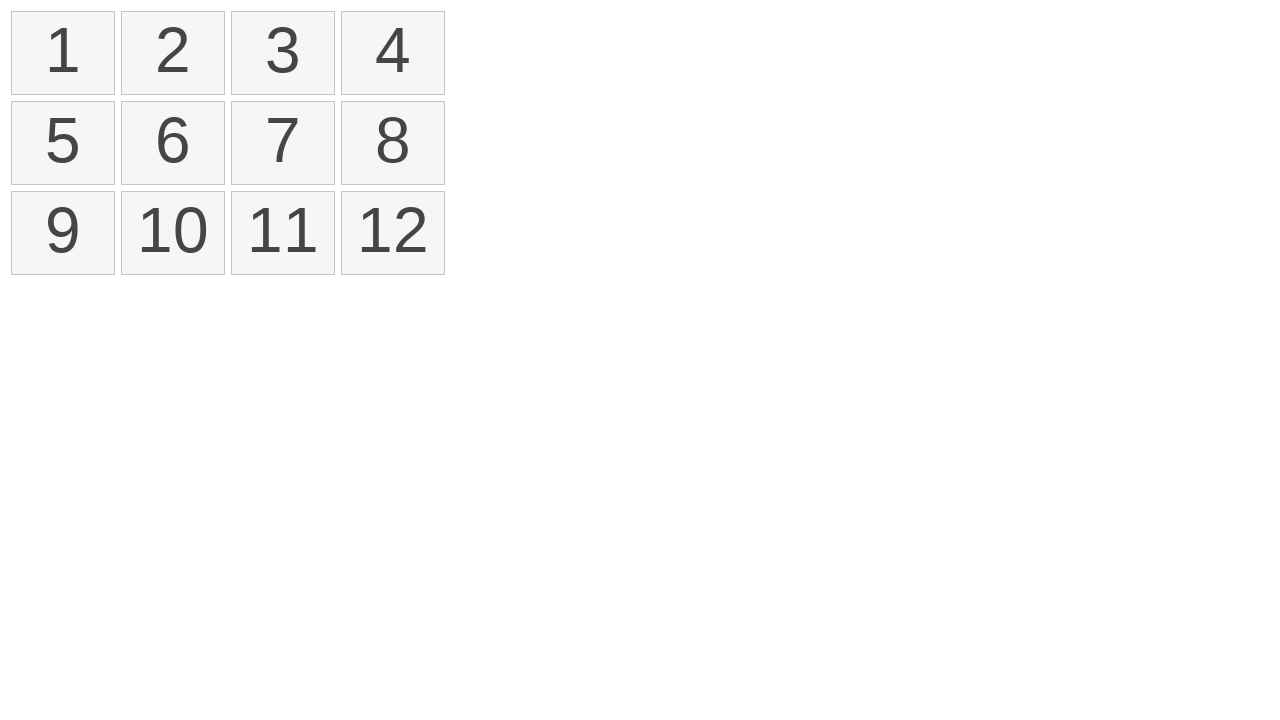

Clicked item 1 while holding Control at (63, 53) on xpath=//ol[@id='selectable']/li >> nth=0
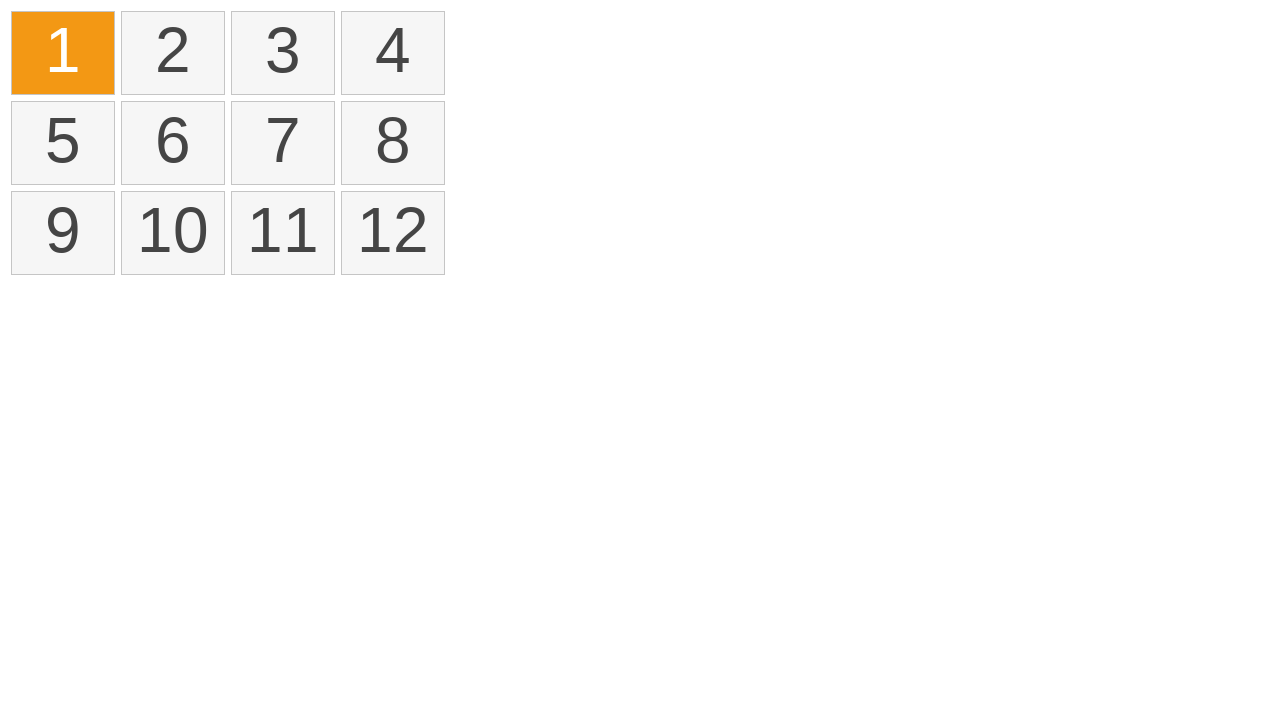

Clicked item 3 while holding Control at (283, 53) on xpath=//ol[@id='selectable']/li >> nth=2
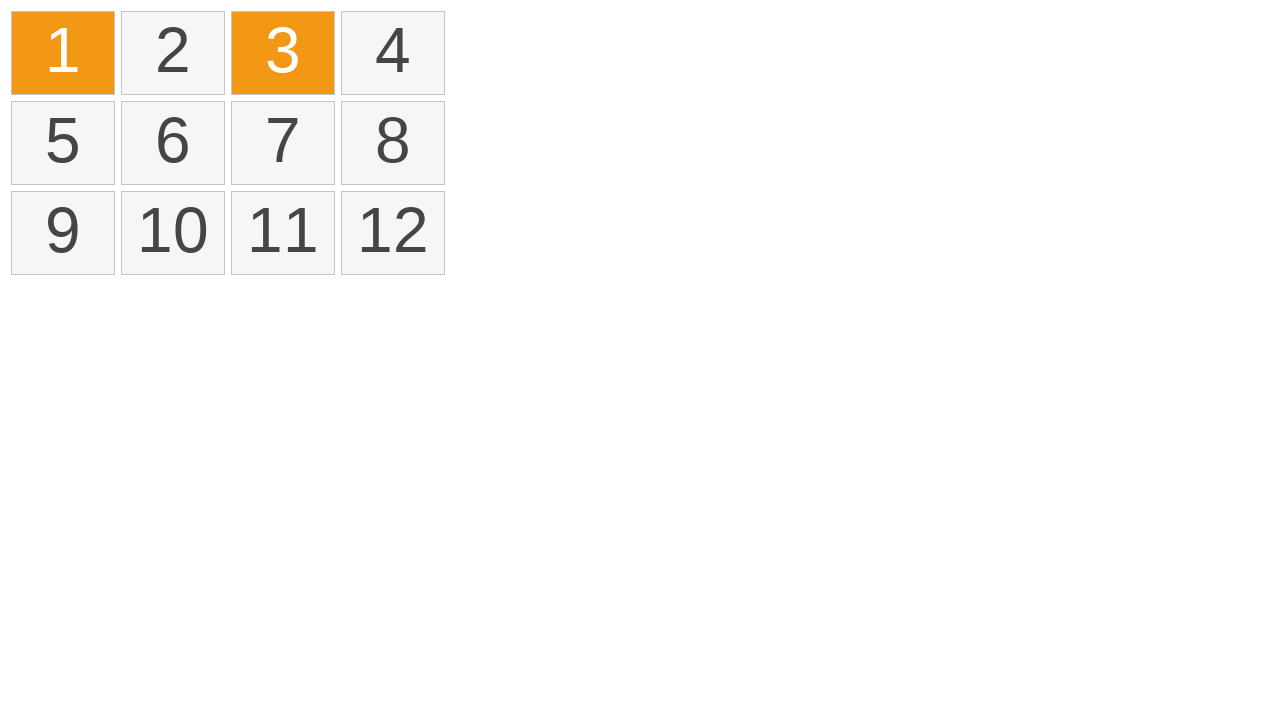

Clicked item 6 while holding Control at (173, 143) on xpath=//ol[@id='selectable']/li >> nth=5
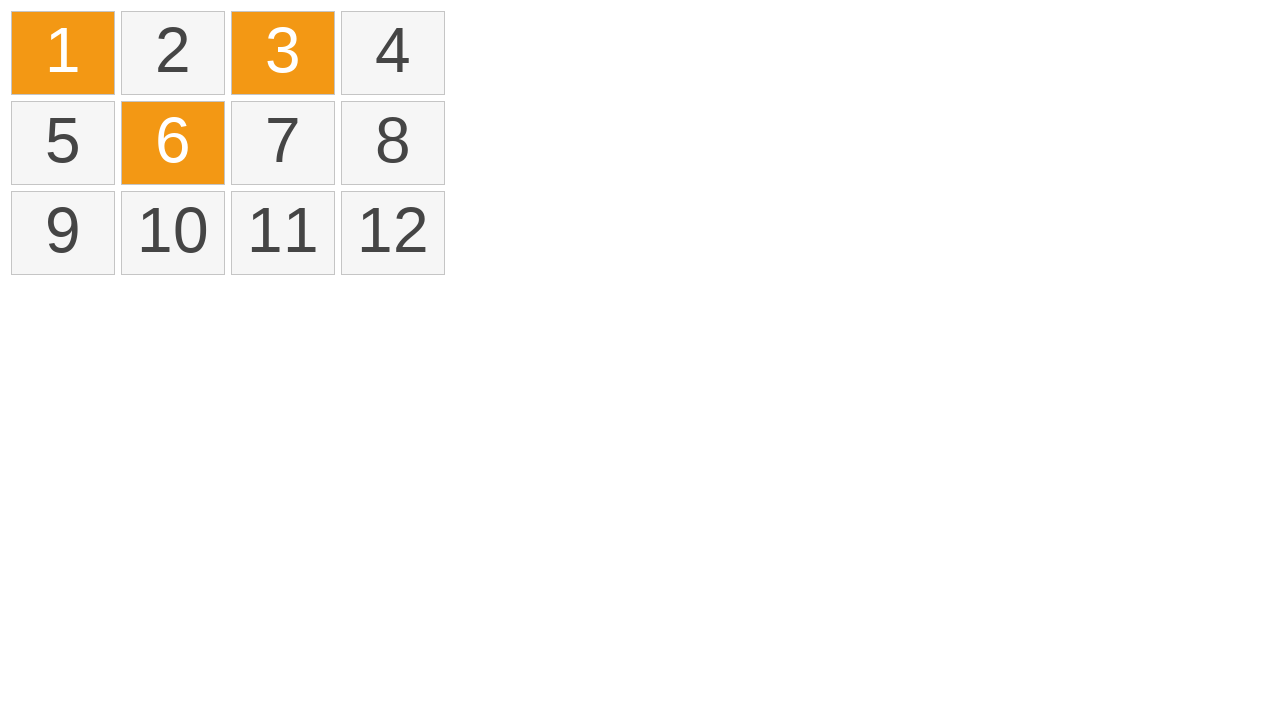

Clicked item 11 while holding Control at (283, 233) on xpath=//ol[@id='selectable']/li >> nth=10
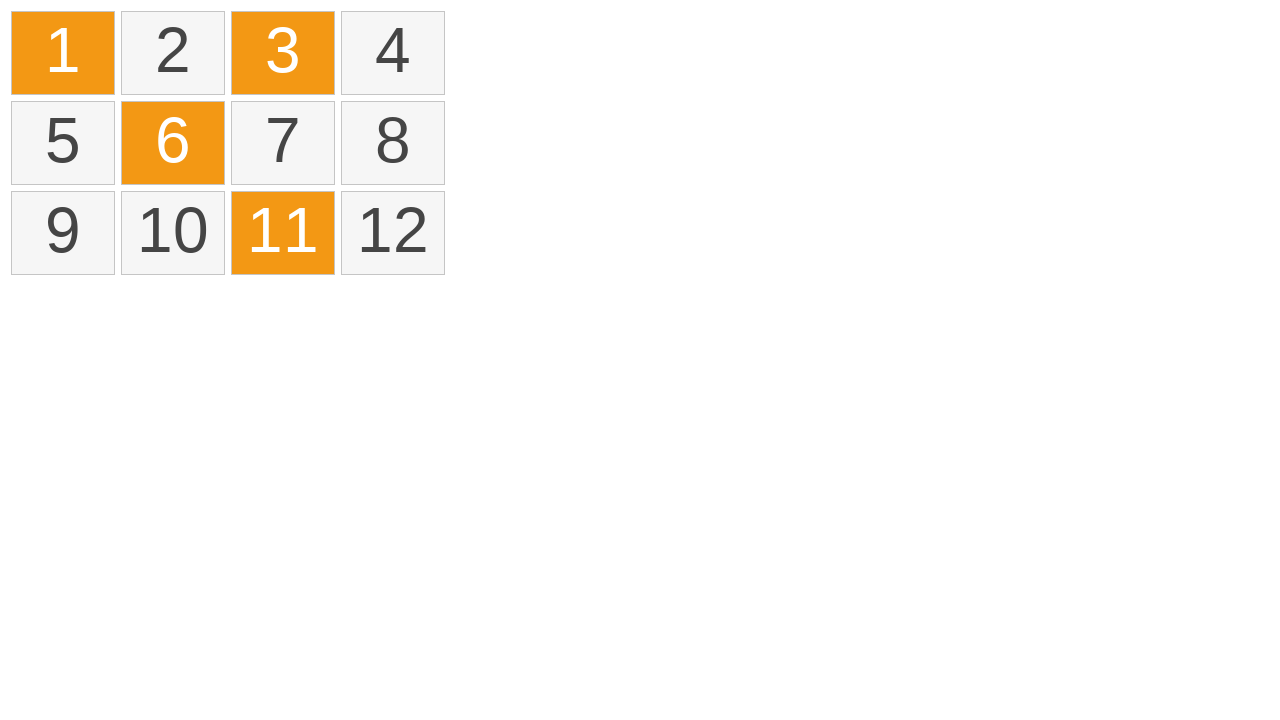

Released Control key
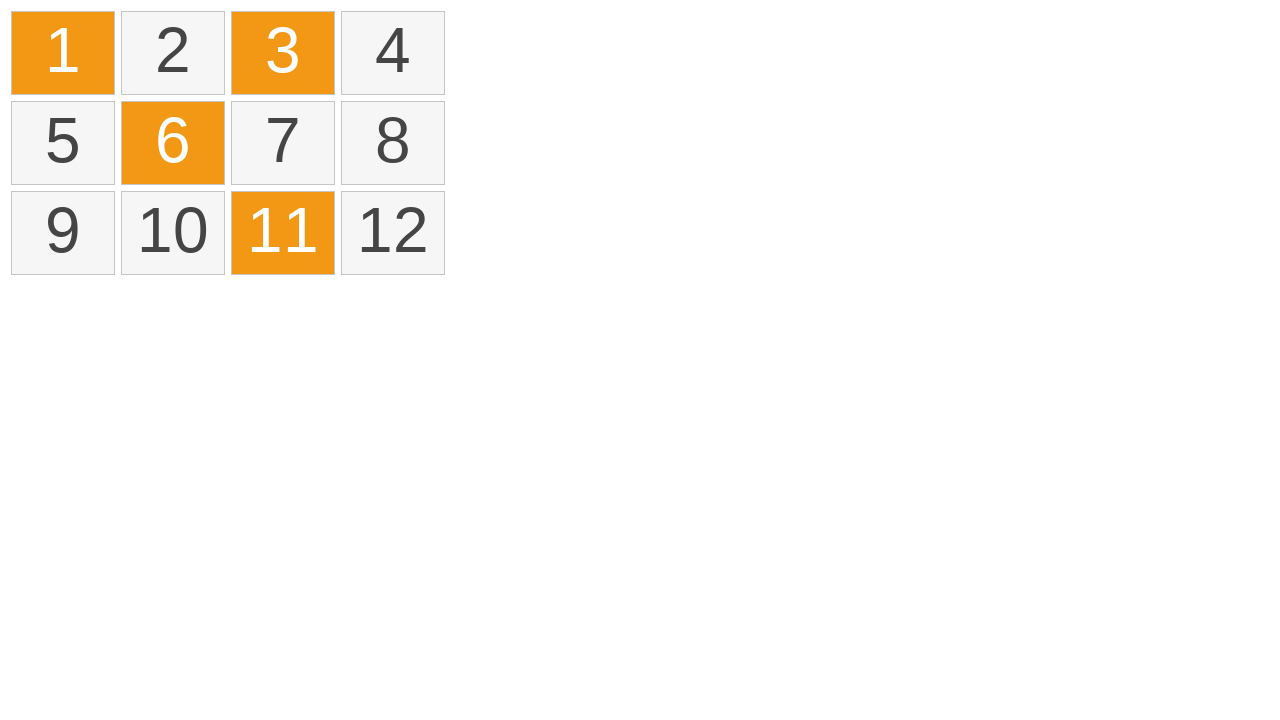

Verified that selected items are visible (ui-selected class present)
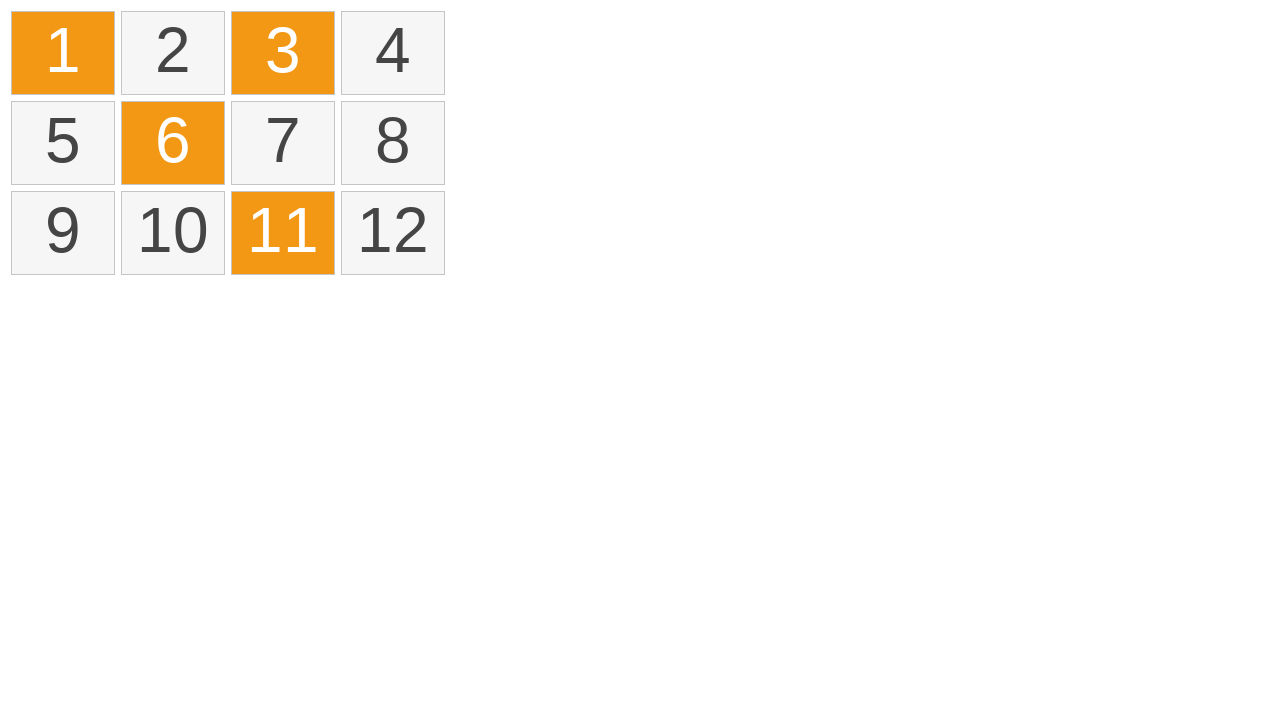

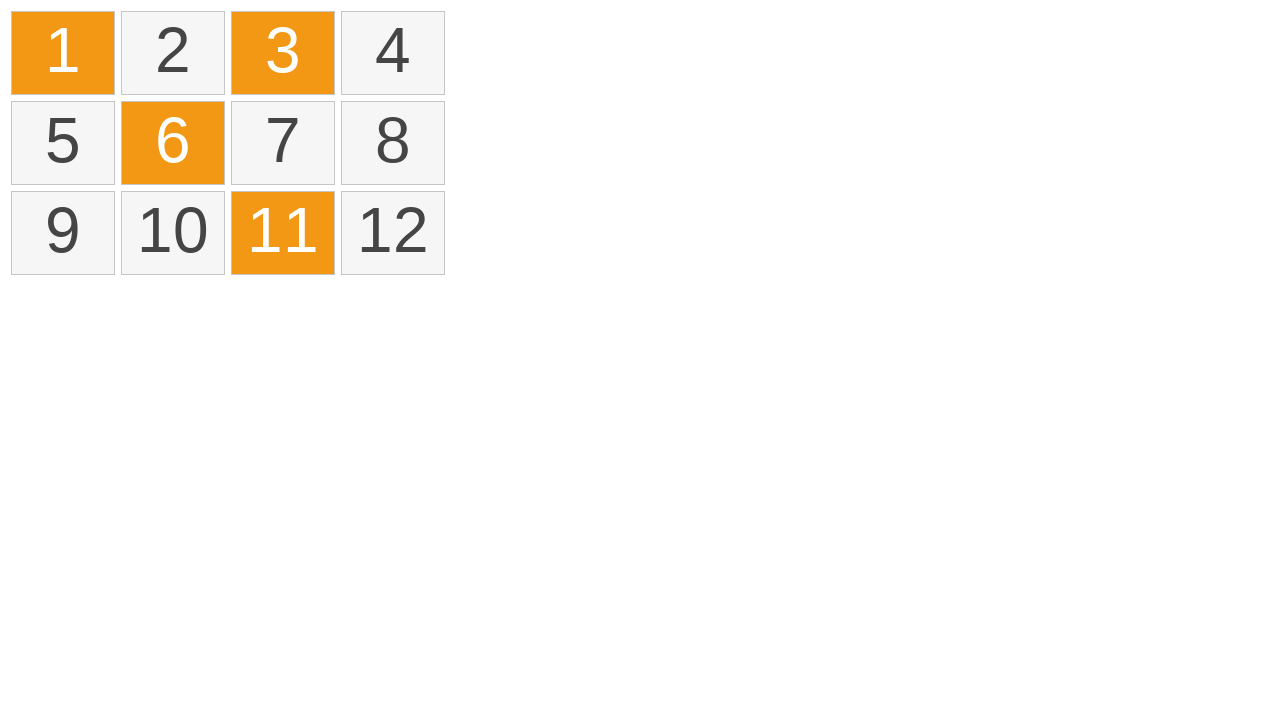